Tests country dropdown functionality on OrangeHRM demo page by verifying dropdown options and selecting a specific country

Starting URL: https://www.orangehrm.com/hris-hr-software-demo/

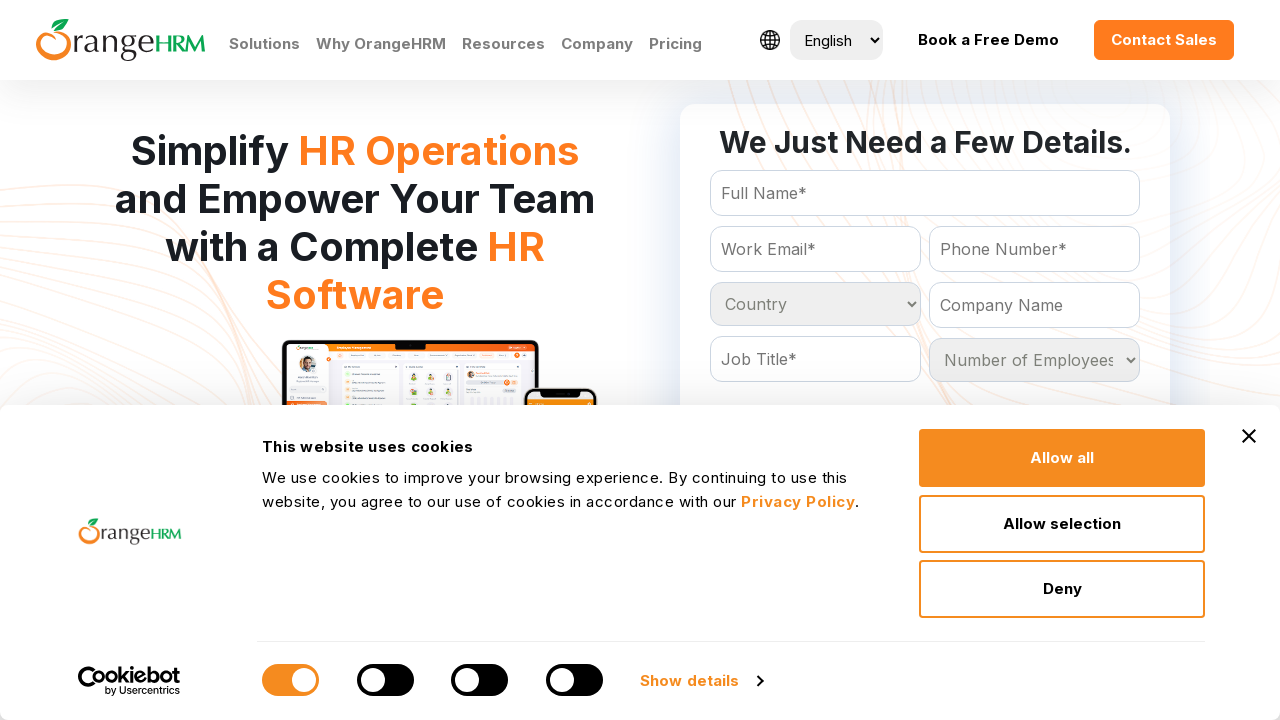

Waited for country dropdown to be available
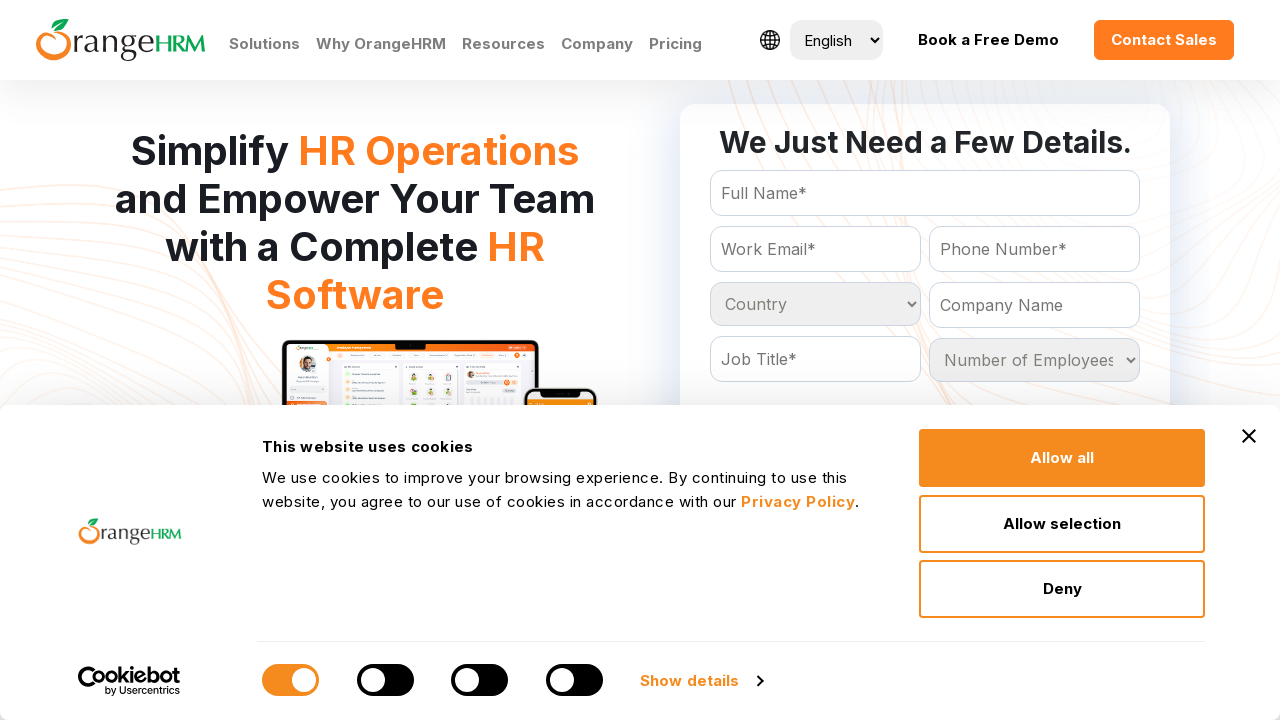

Retrieved all options from country dropdown
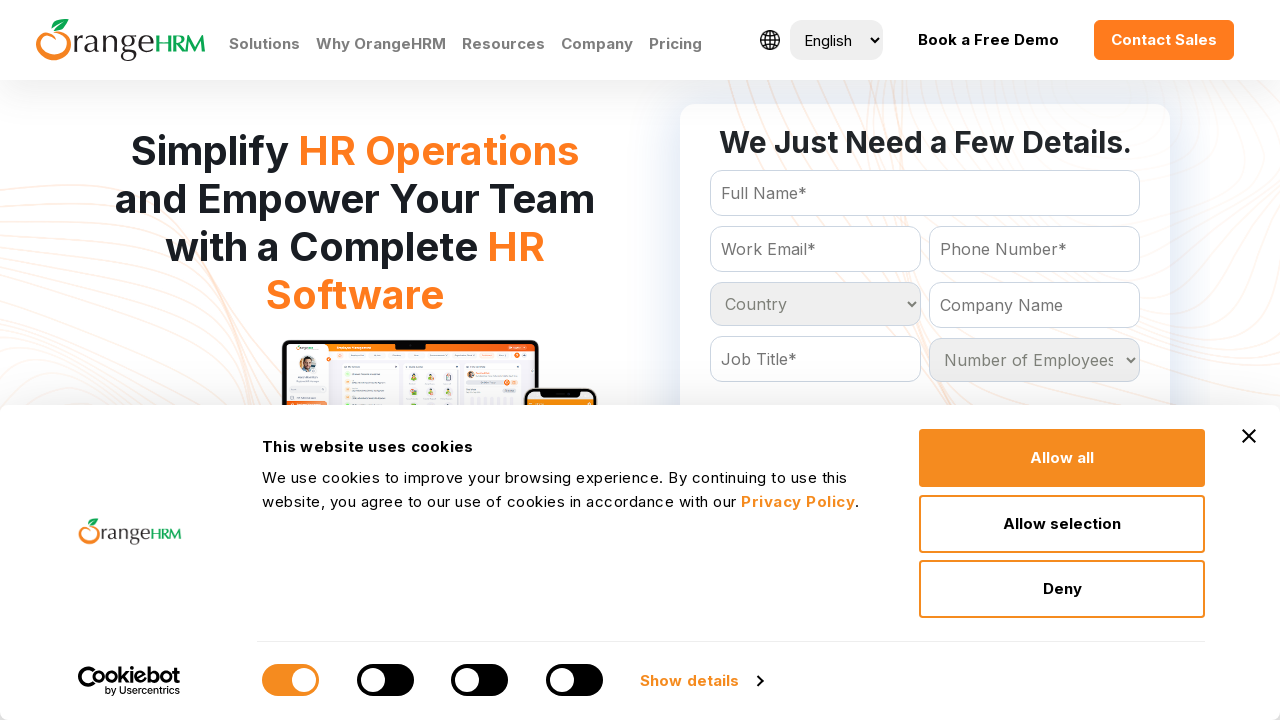

Verified country options count: 232 options found
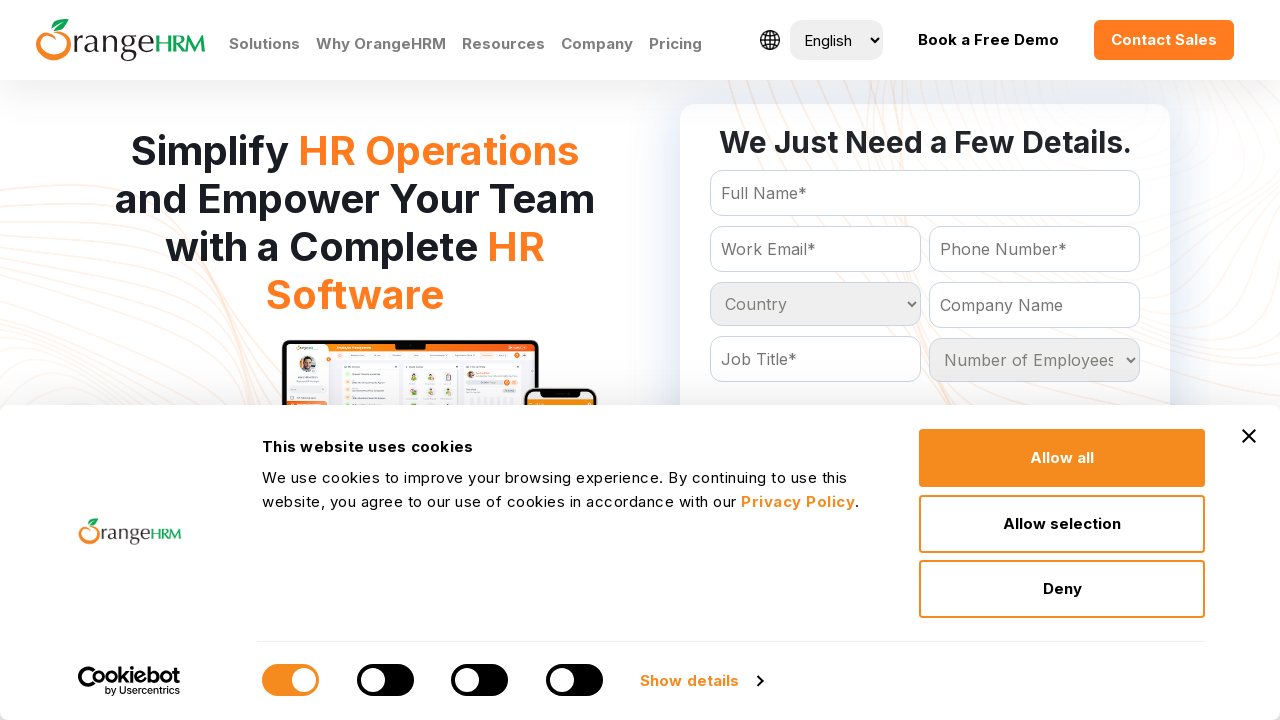

Verified that expected countries (Brazil, India, Armenia) are present in dropdown
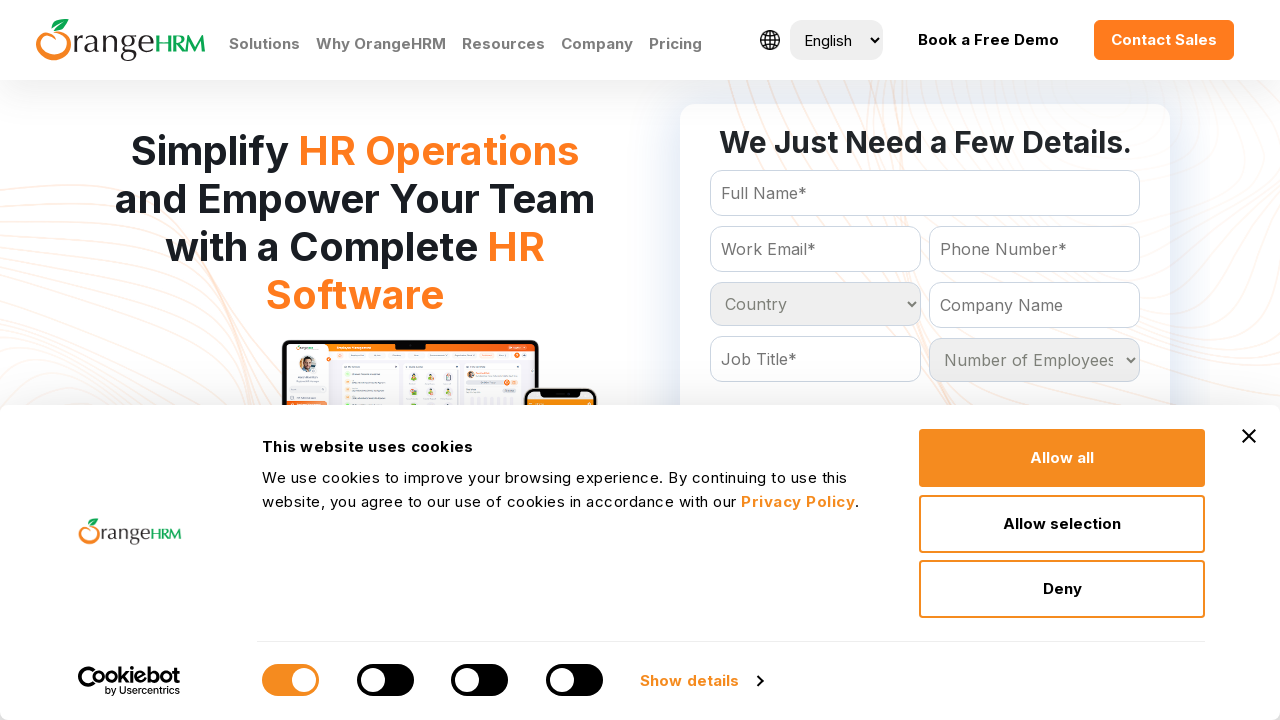

Selected 'India' from the country dropdown on #Form_getForm_Country
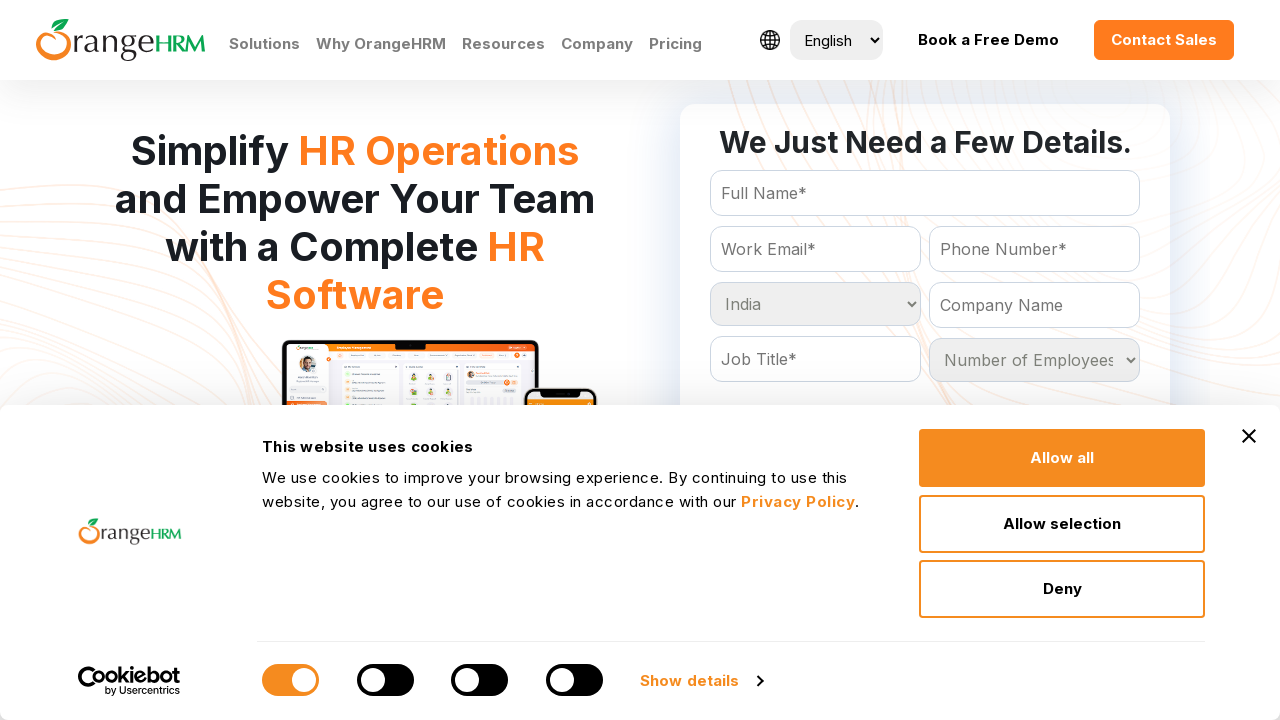

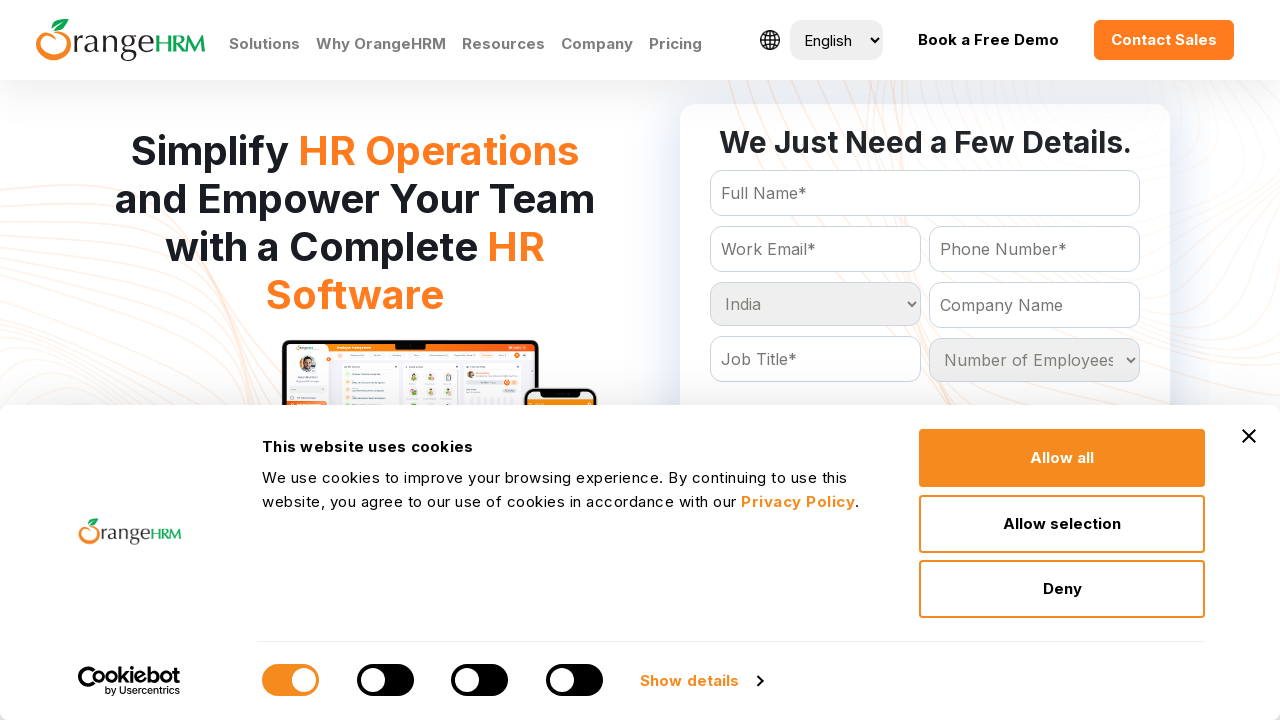